Tests keyboard navigation through filter links (All, Active, Completed) using focus and Enter key.

Starting URL: https://todomvc.com/examples/typescript-react/#/

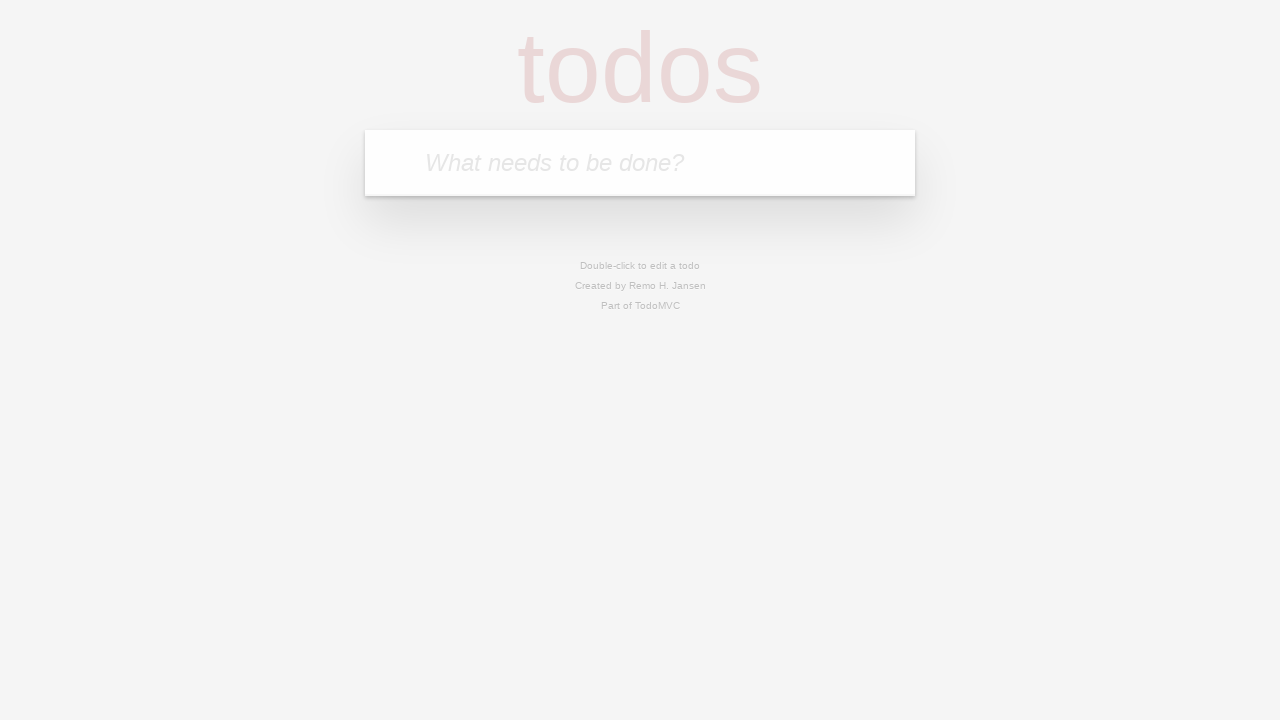

Located the task input field
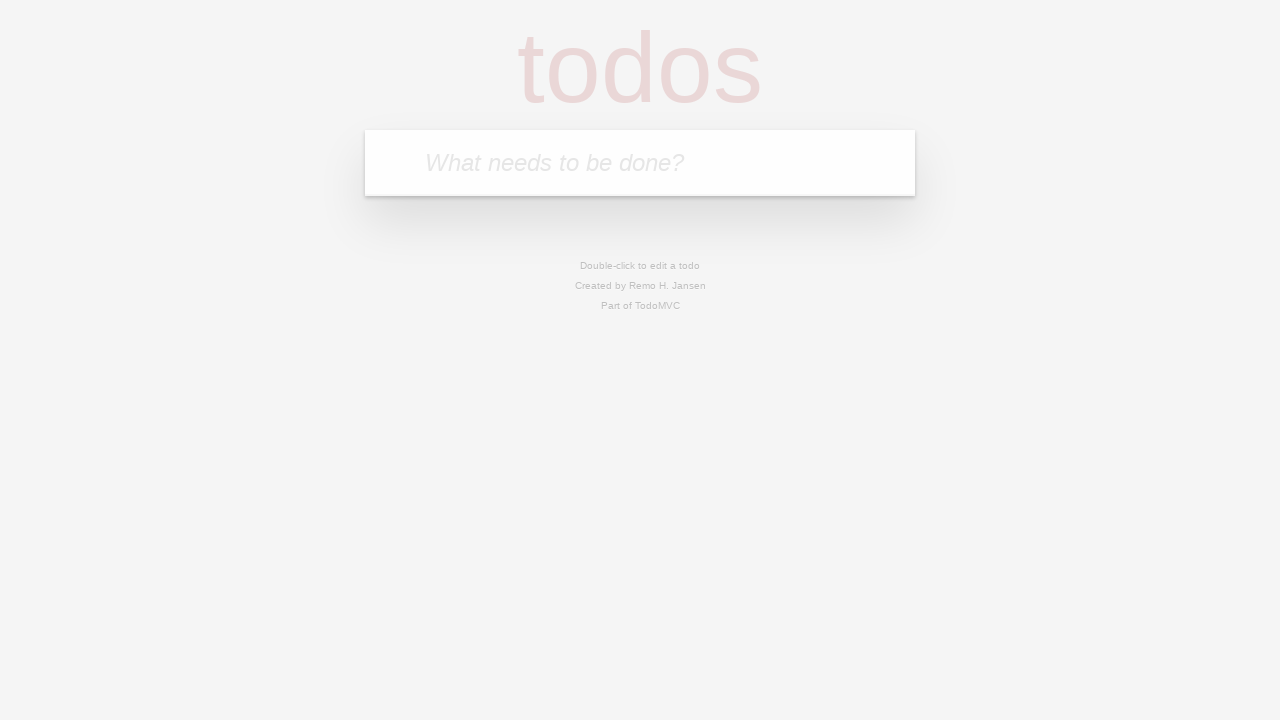

Filled task input with 'Filter navigation test' on internal:attr=[placeholder="What needs to be done?"i]
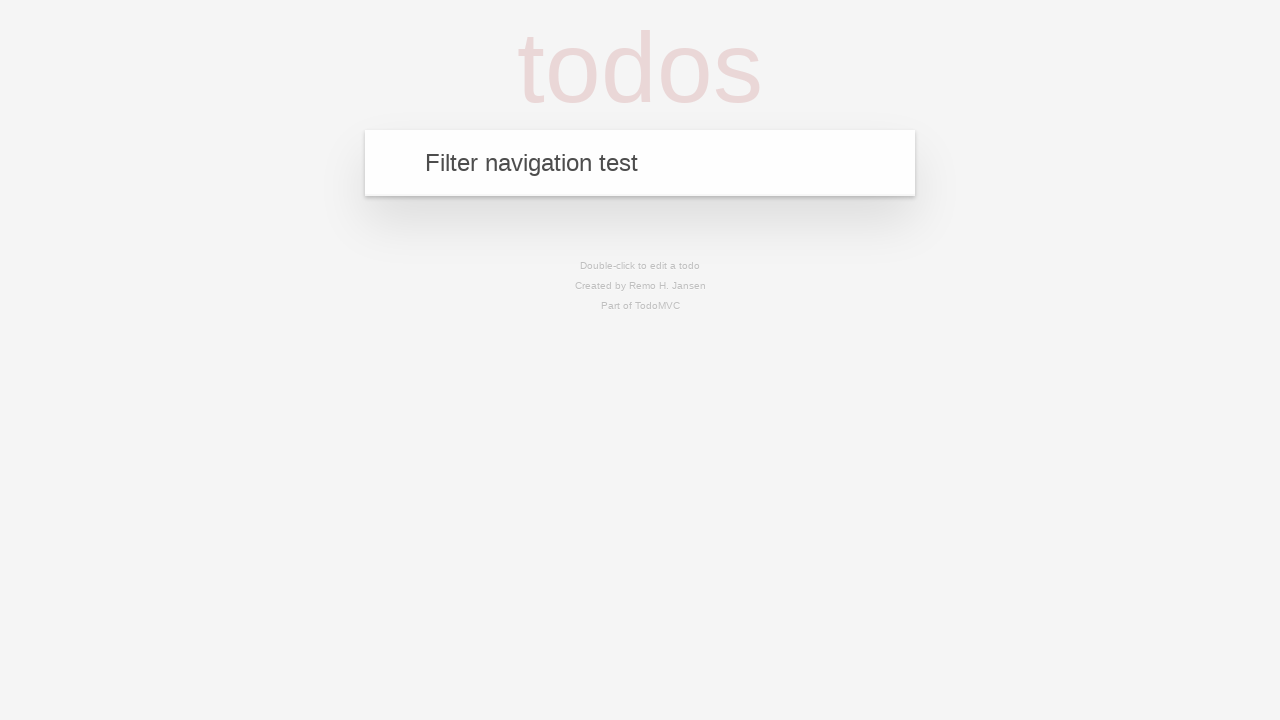

Pressed Enter to add the task on internal:attr=[placeholder="What needs to be done?"i]
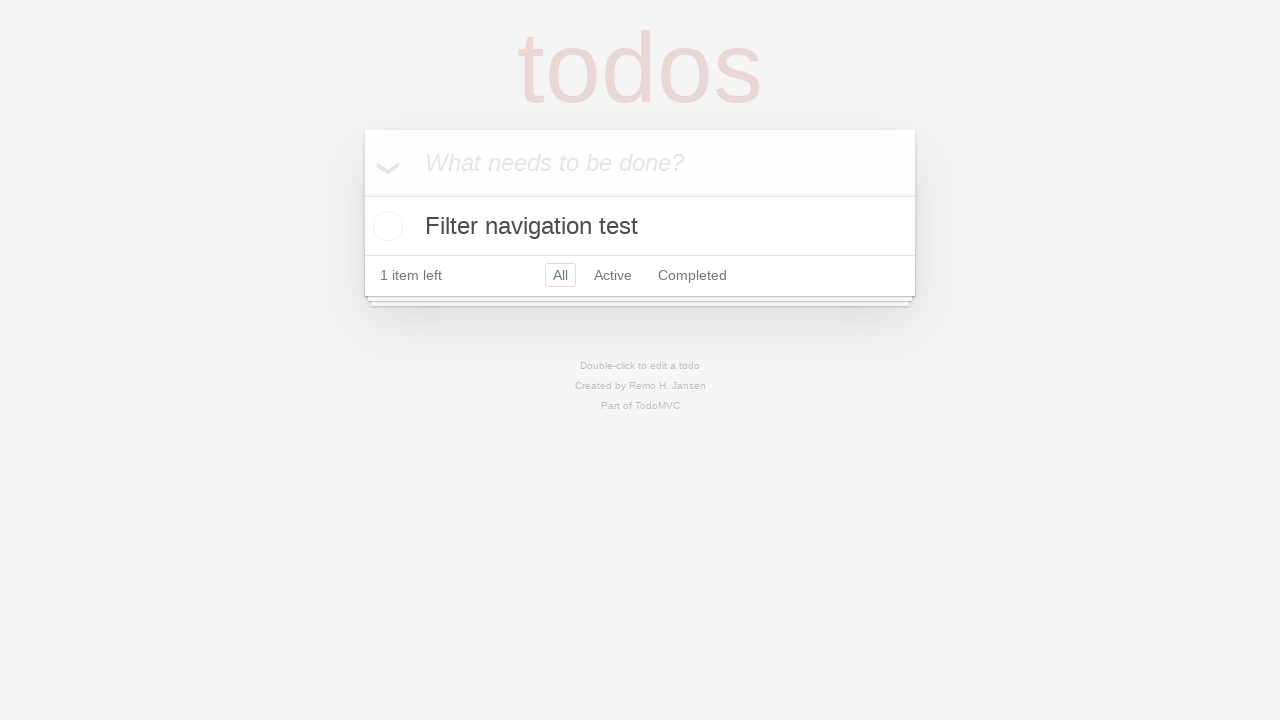

Located the task checkbox
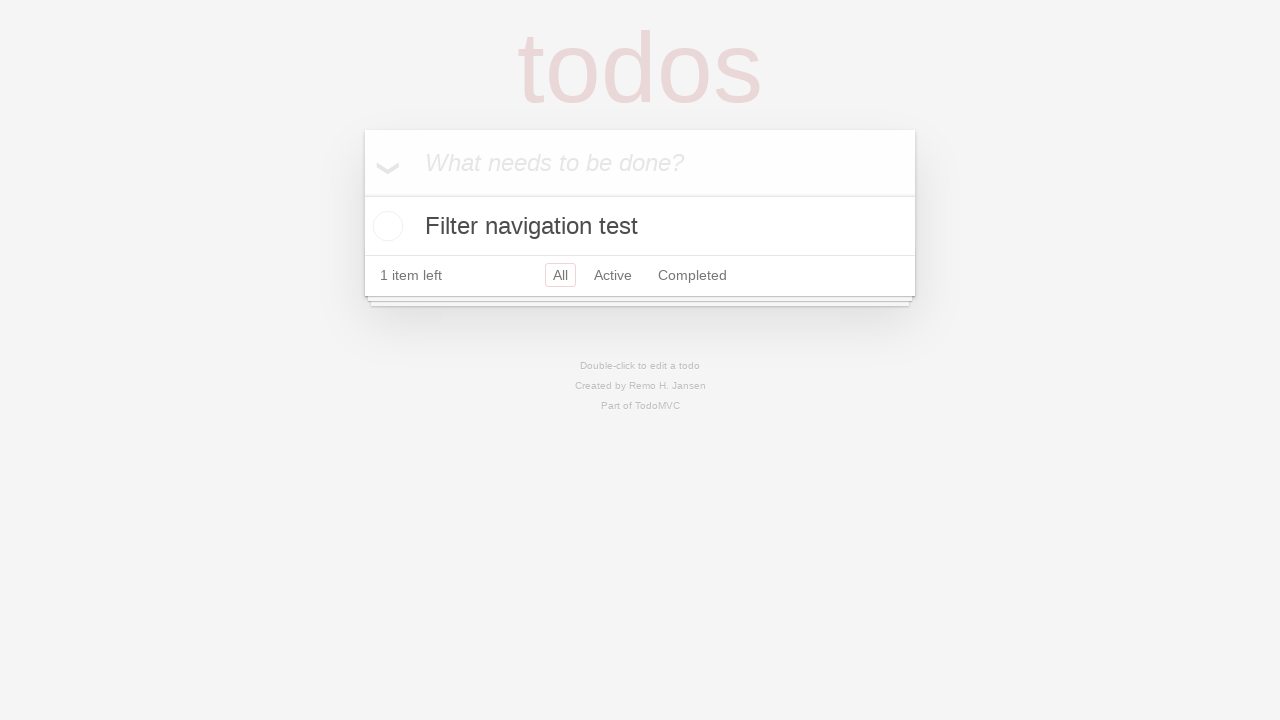

Clicked checkbox to complete the task at (385, 226) on internal:role=list >> internal:role=checkbox >> nth=0
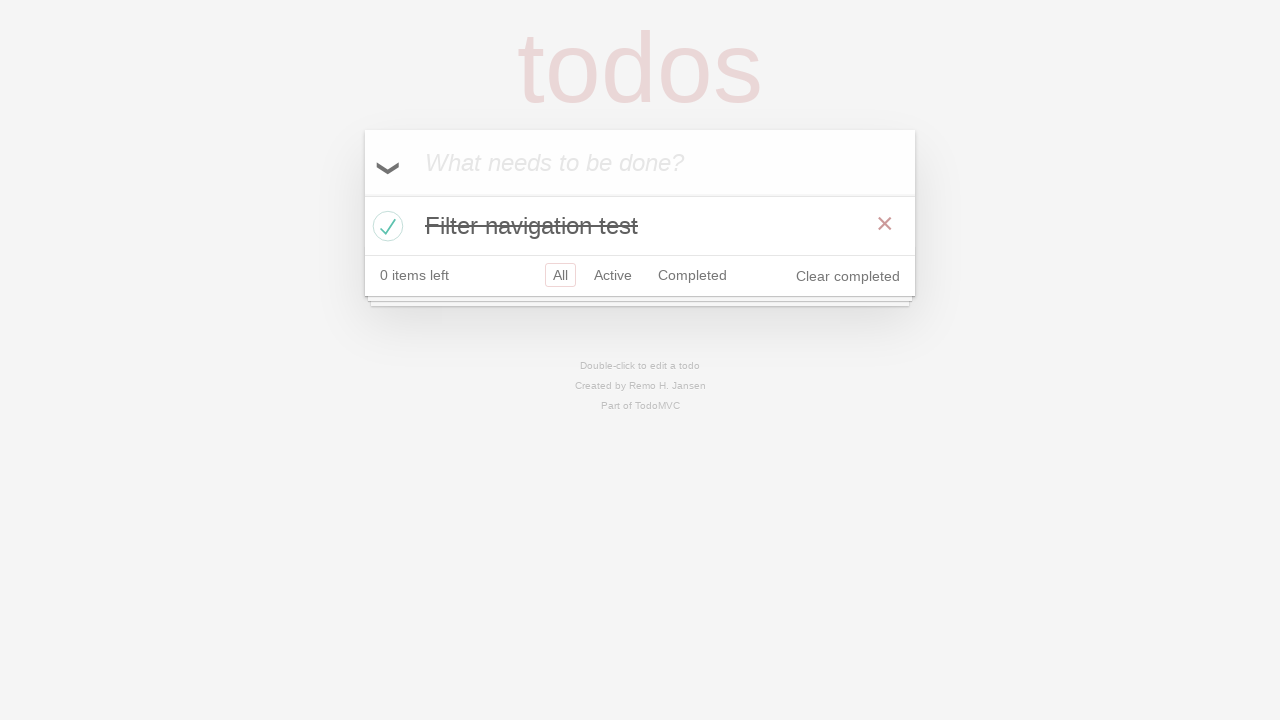

Located the All filter link
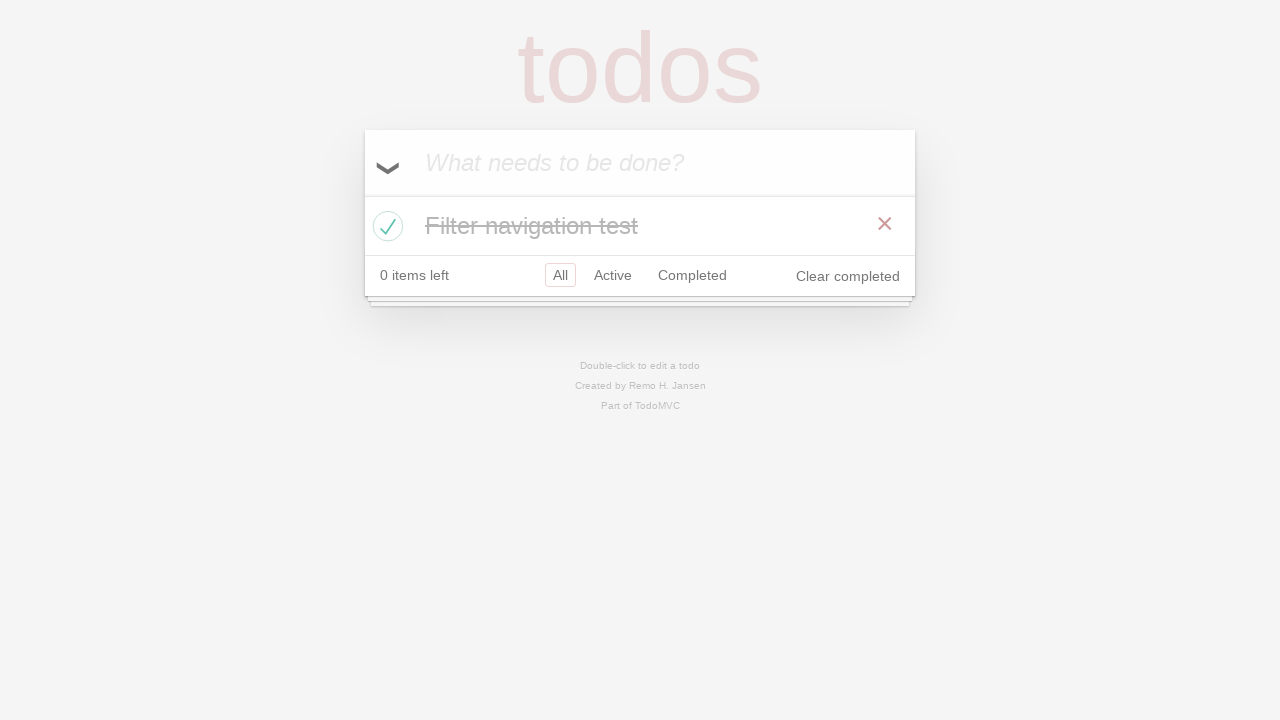

Focused on the All filter link on internal:role=link[name="All"i]
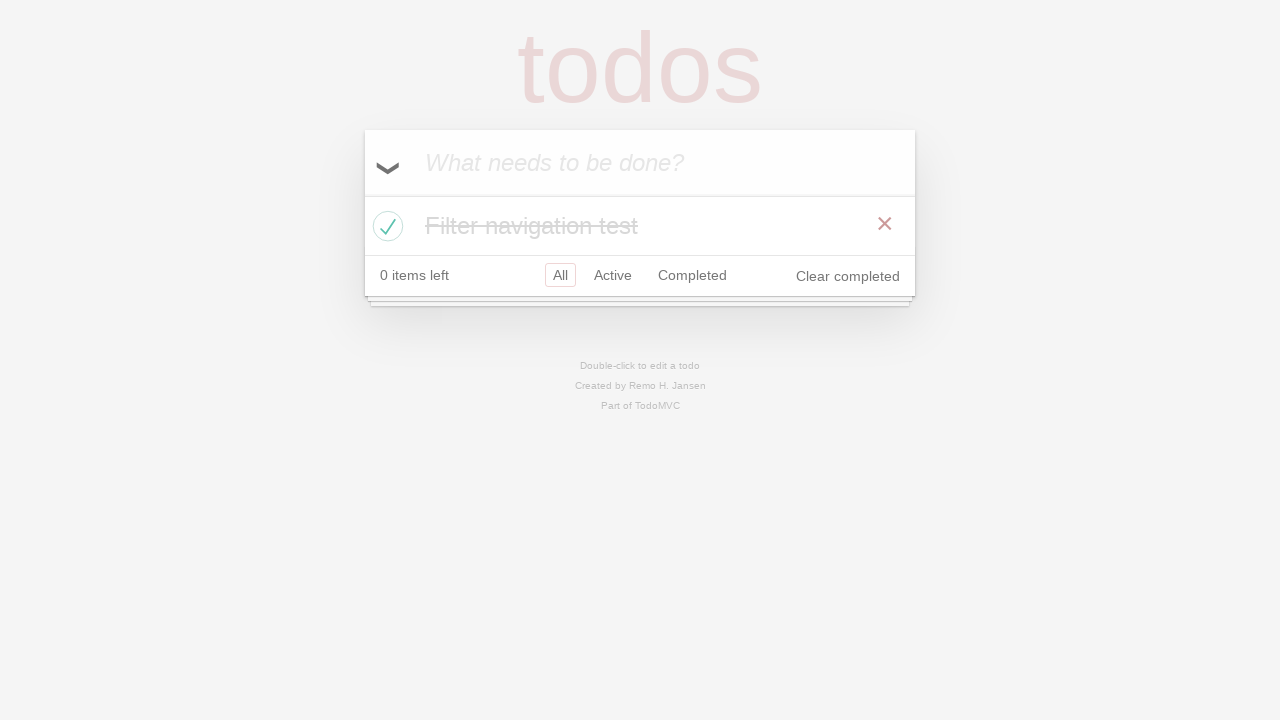

Pressed Enter to activate All filter
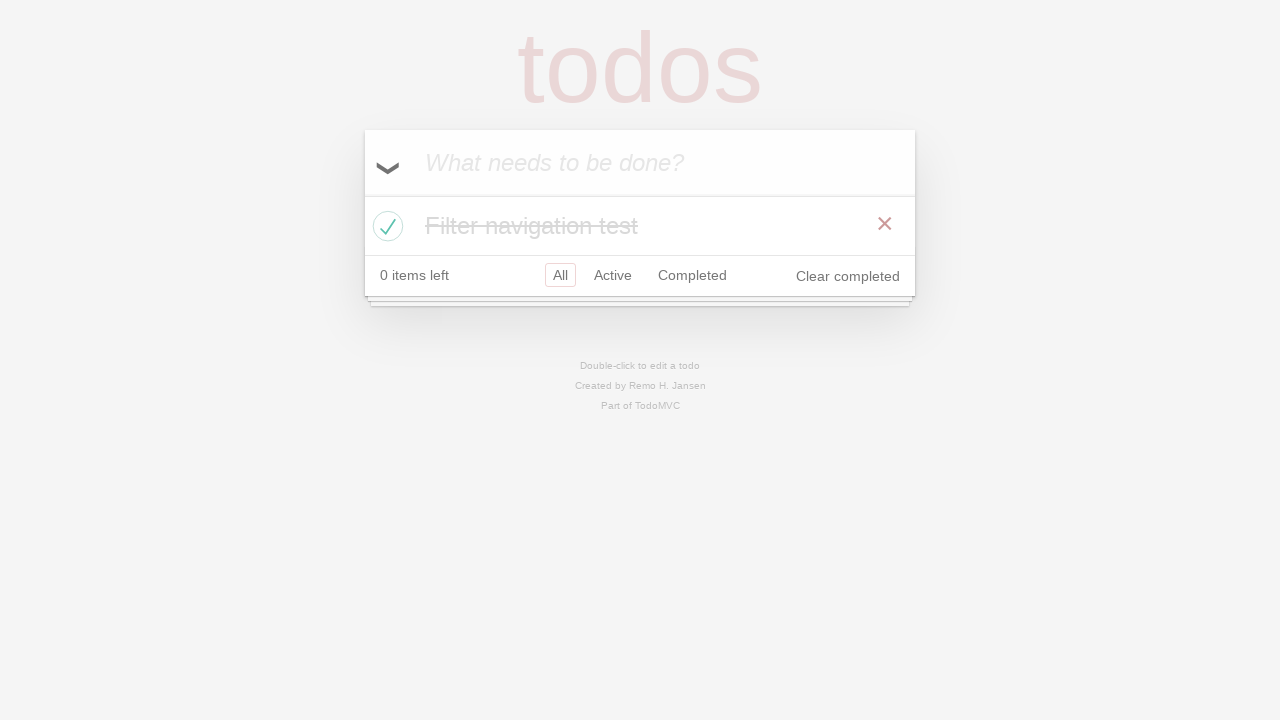

Located the Active filter link
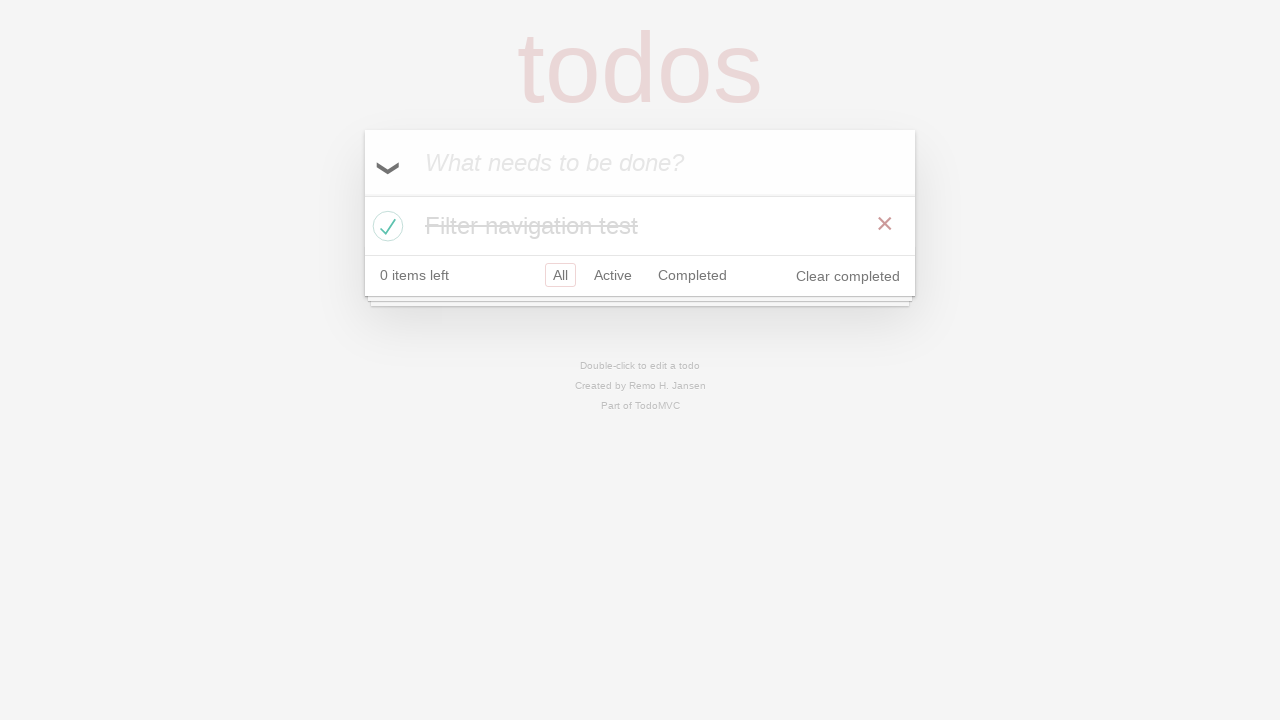

Focused on the Active filter link on internal:role=link[name="Active"i]
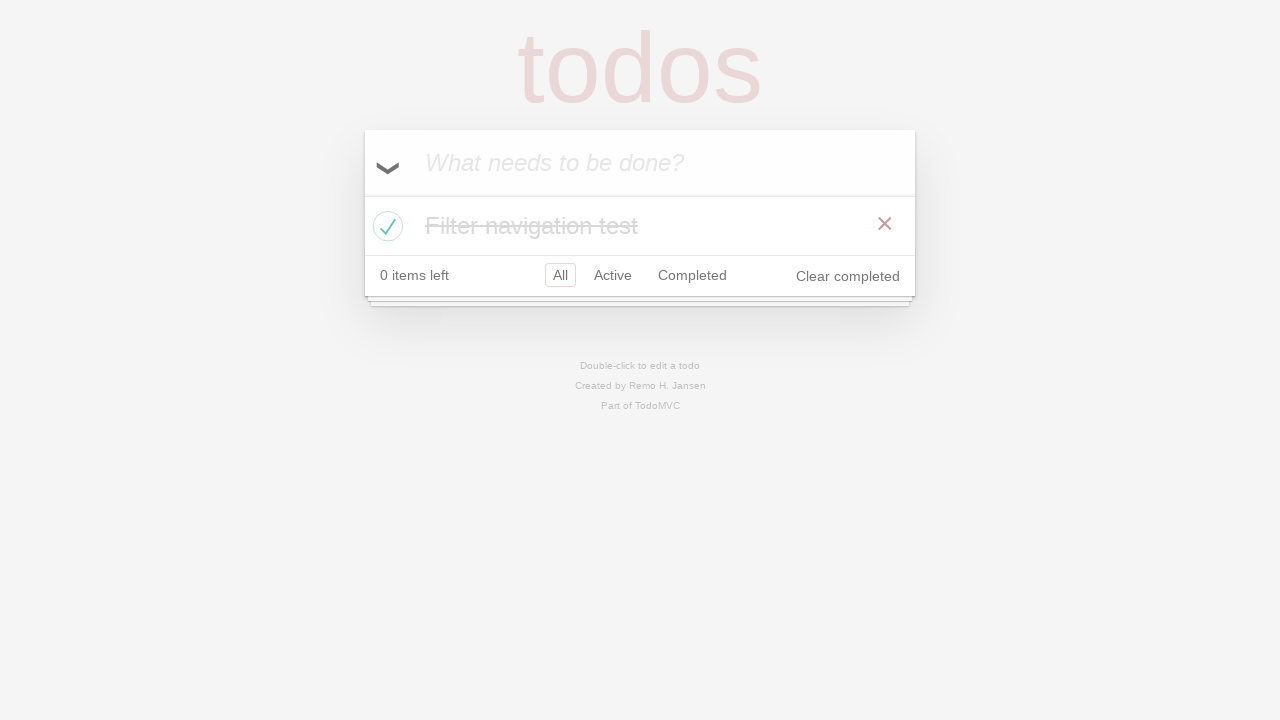

Pressed Enter to activate Active filter
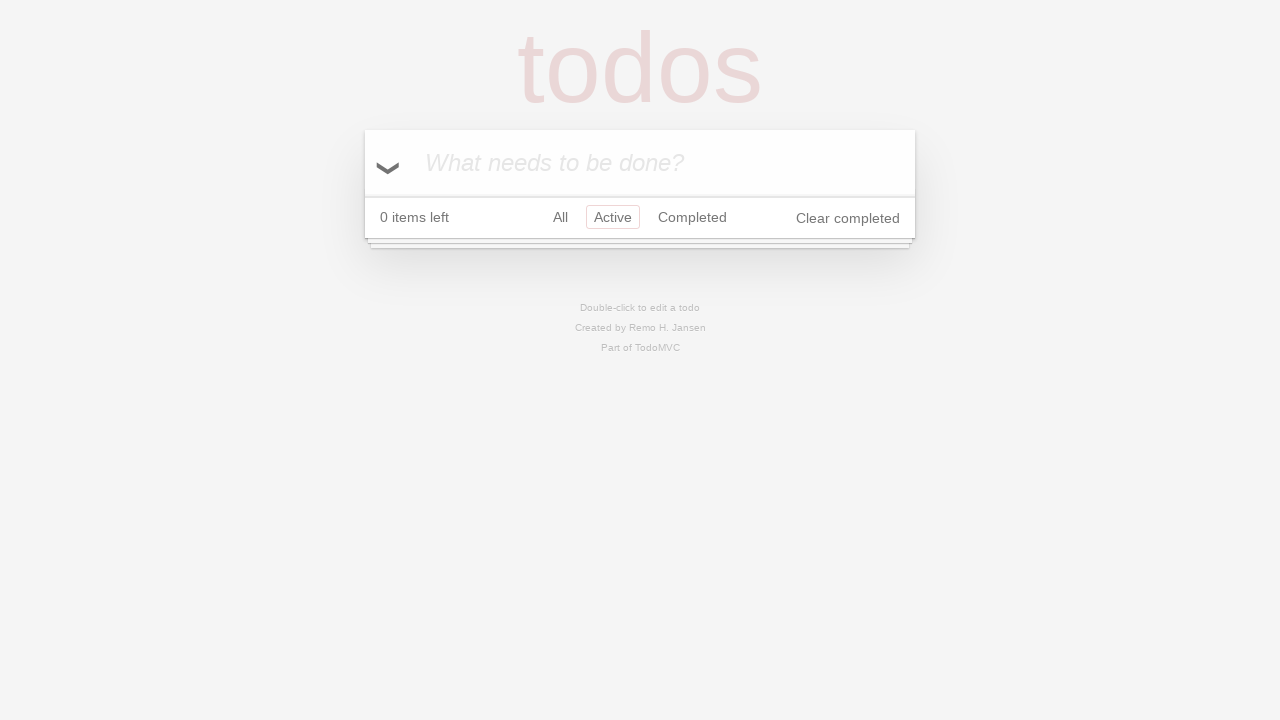

Located the Completed filter link
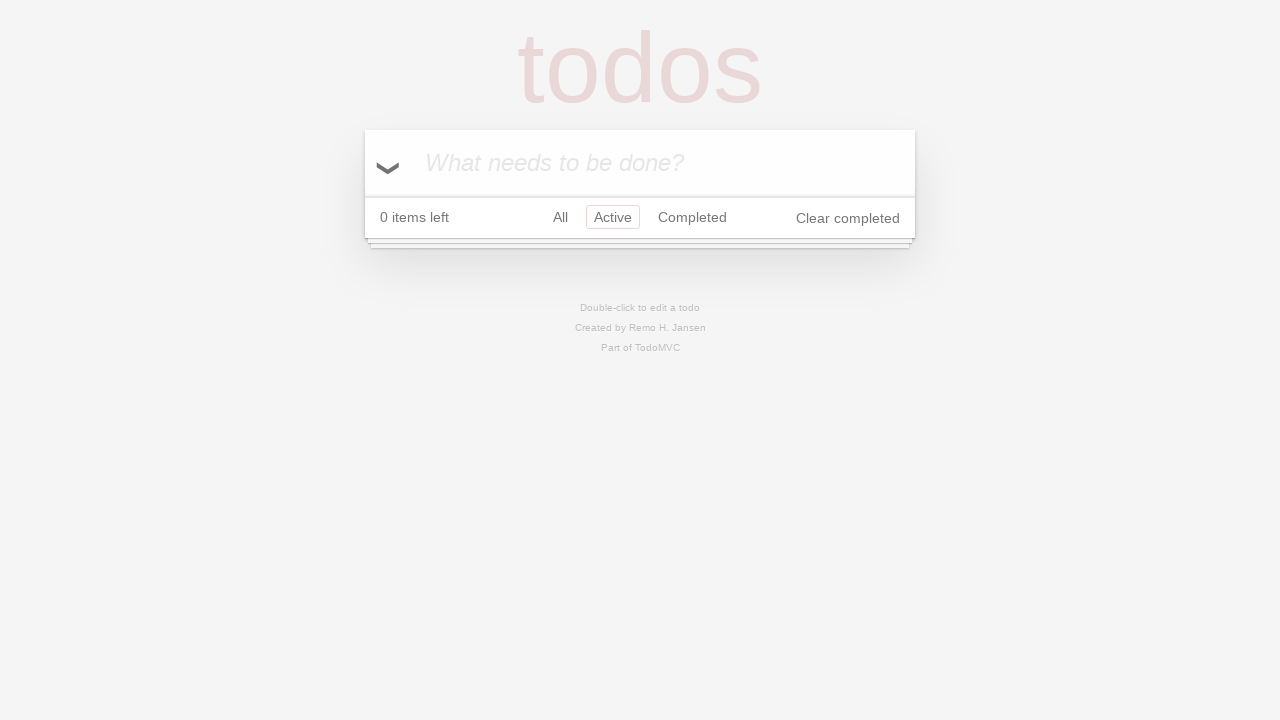

Focused on the Completed filter link on internal:role=link[name="Completed"i]
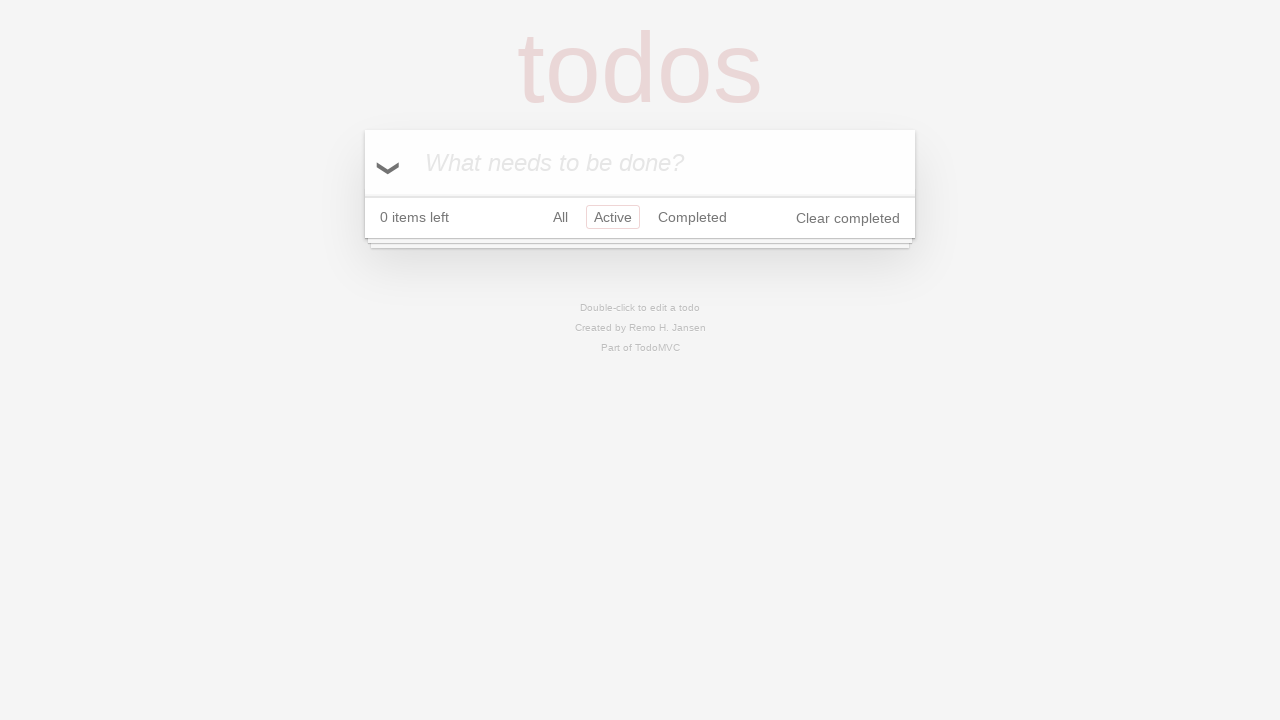

Pressed Enter to activate Completed filter
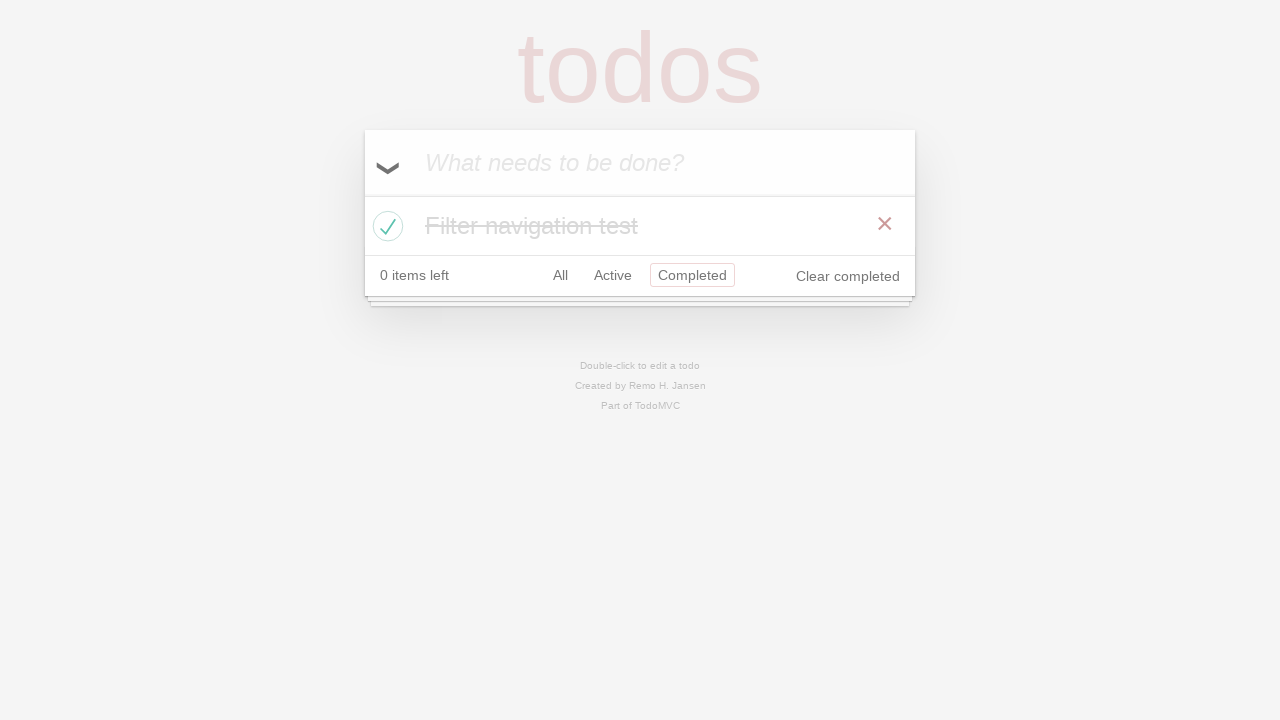

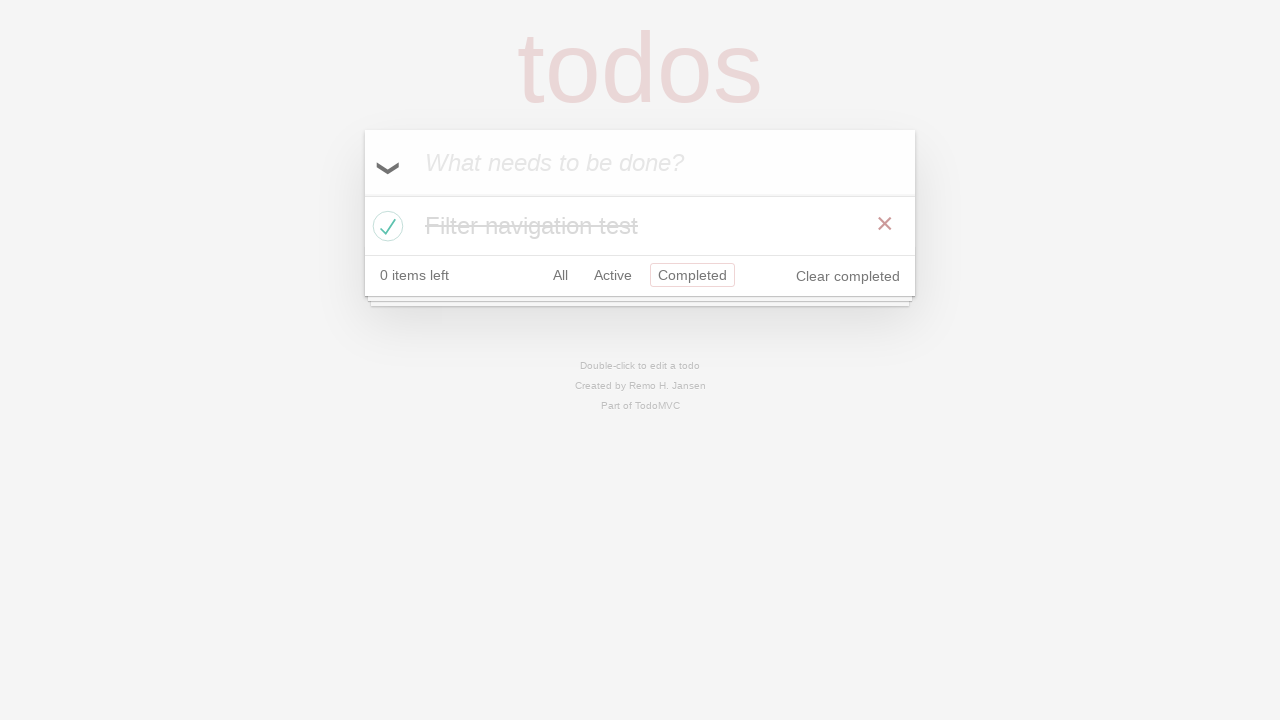